Tests a form submission that involves reading a hidden attribute value, calculating a result using a mathematical formula, filling in the answer, selecting checkbox and radio options, and submitting the form.

Starting URL: http://suninjuly.github.io/get_attribute.html

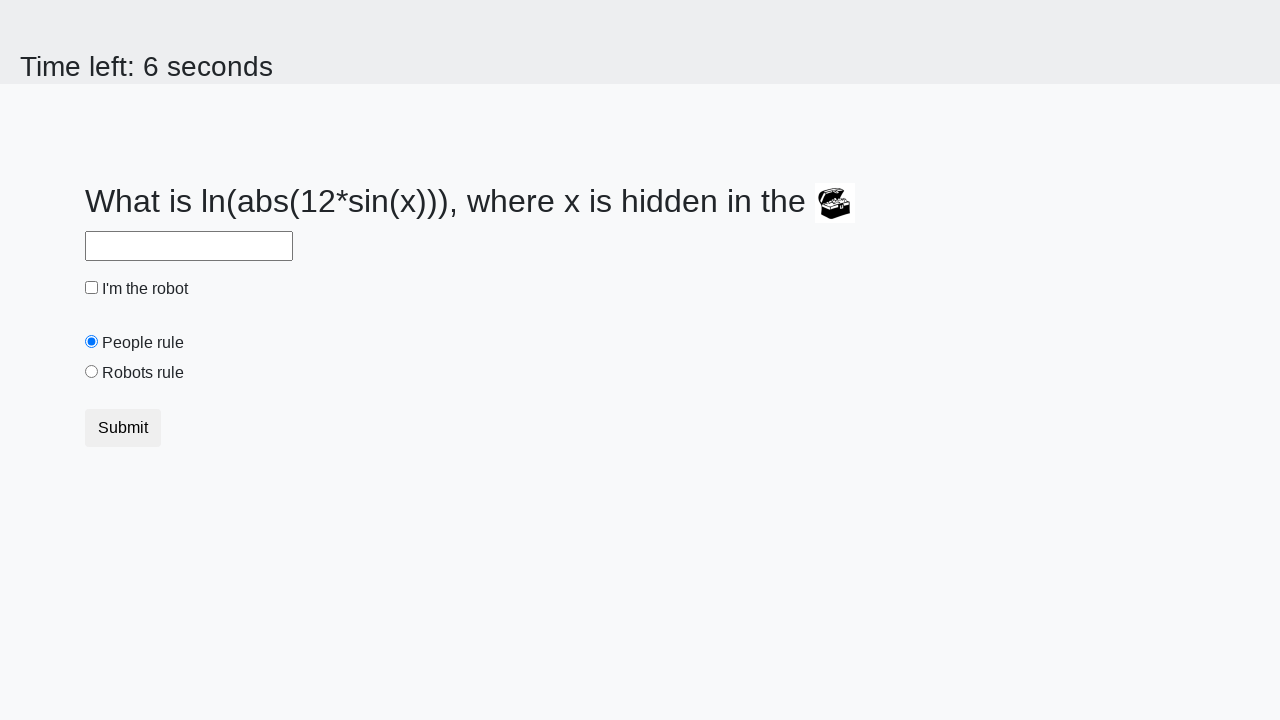

Located the treasure element with hidden attribute
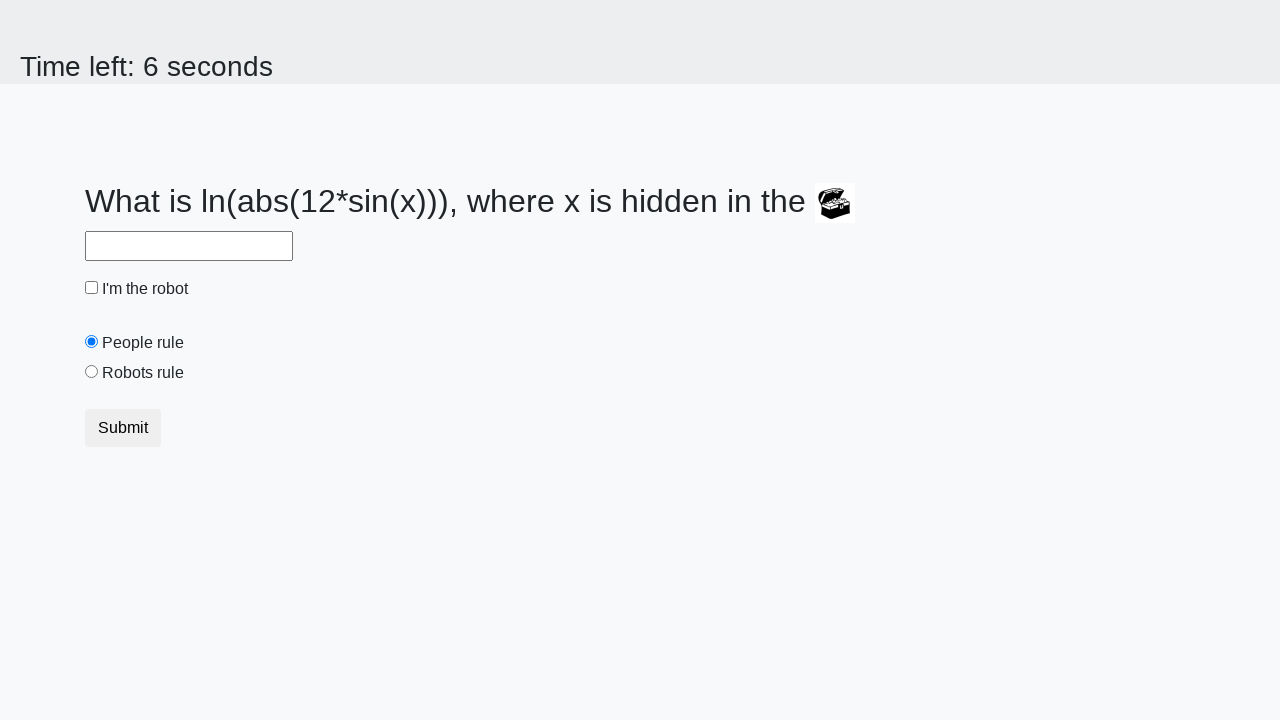

Retrieved hidden valuex attribute: 650
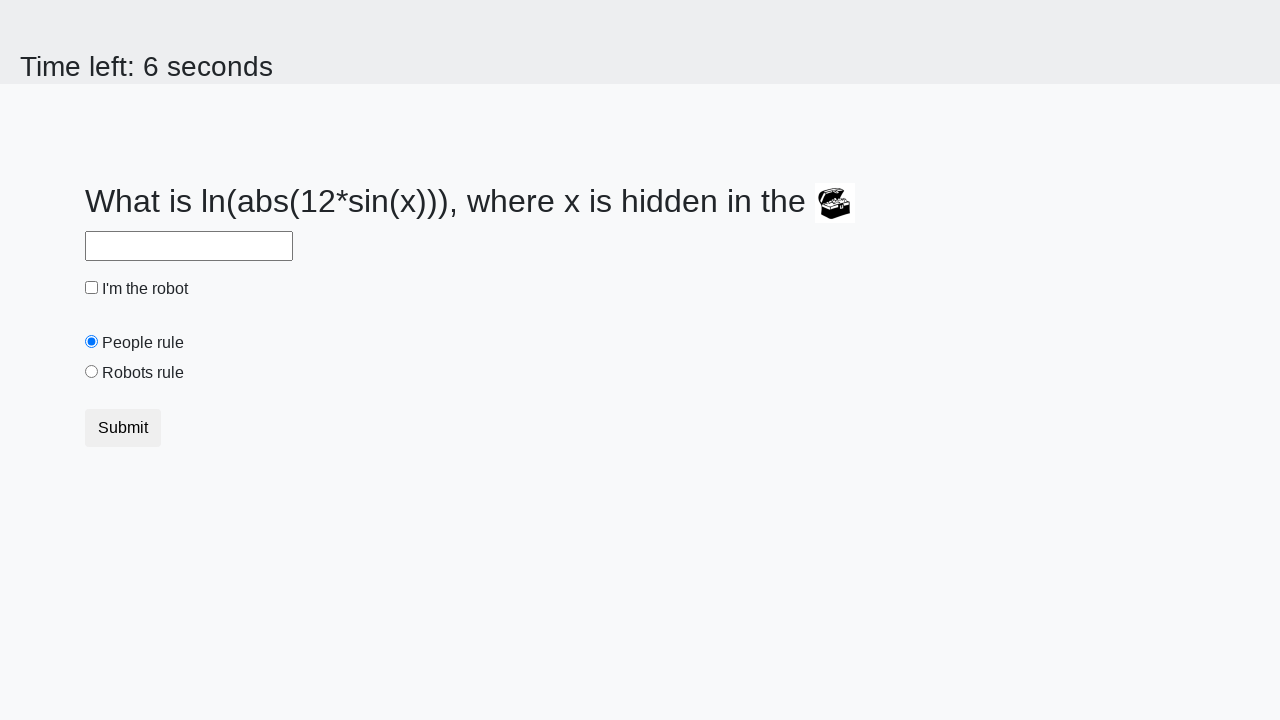

Calculated result using formula: 1.2966536421520853
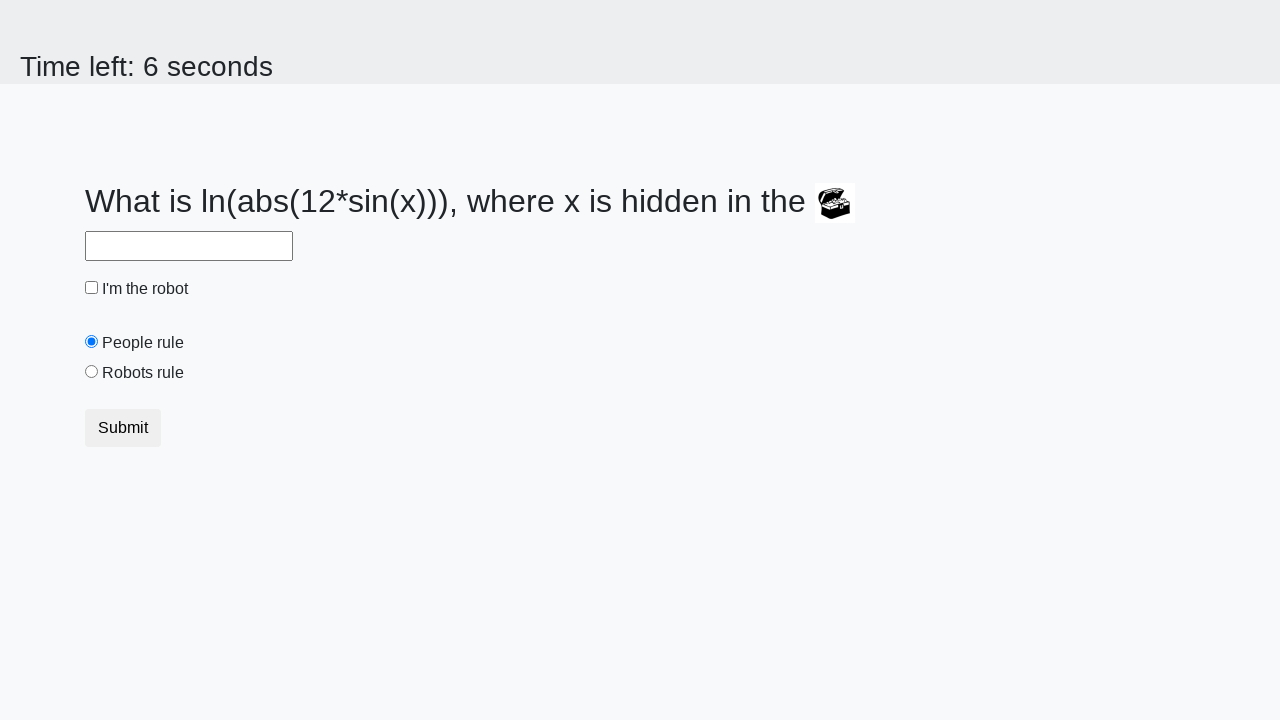

Filled in the calculated answer in the form field on #answer
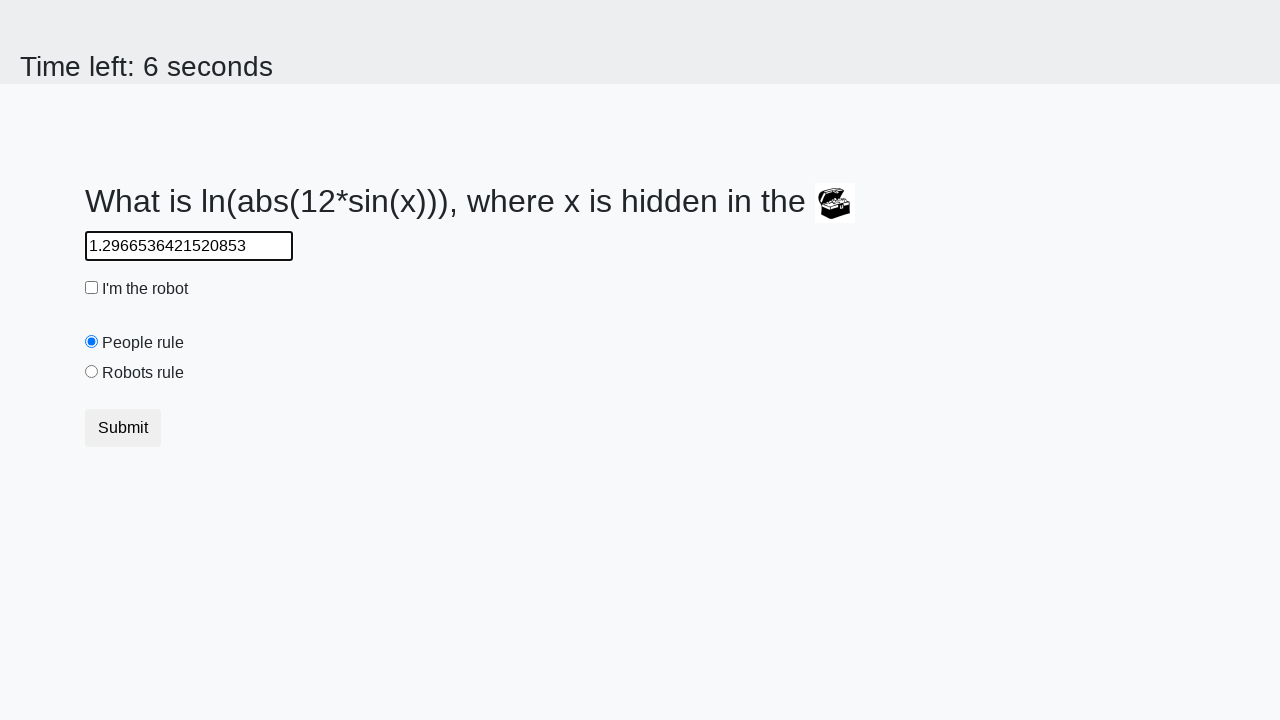

Checked the checkbox at (92, 288) on input[type='checkbox']
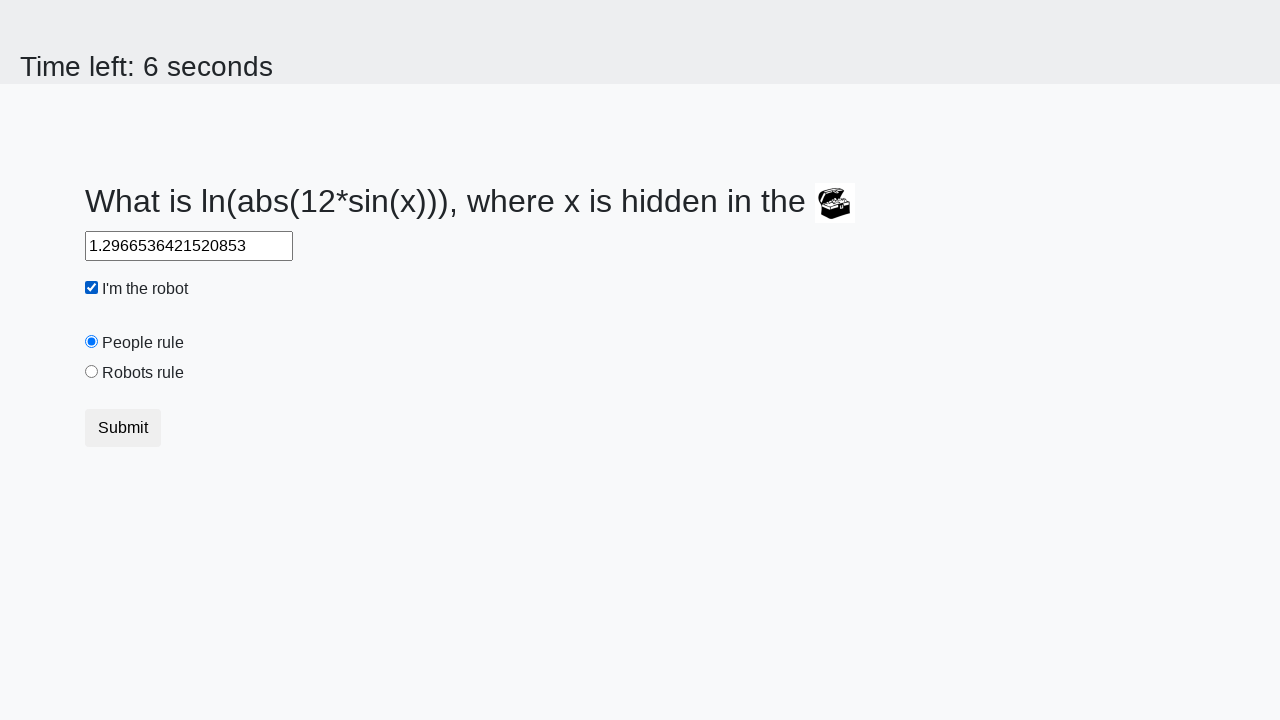

Selected 'robots' radio button option at (92, 372) on input[value='robots']
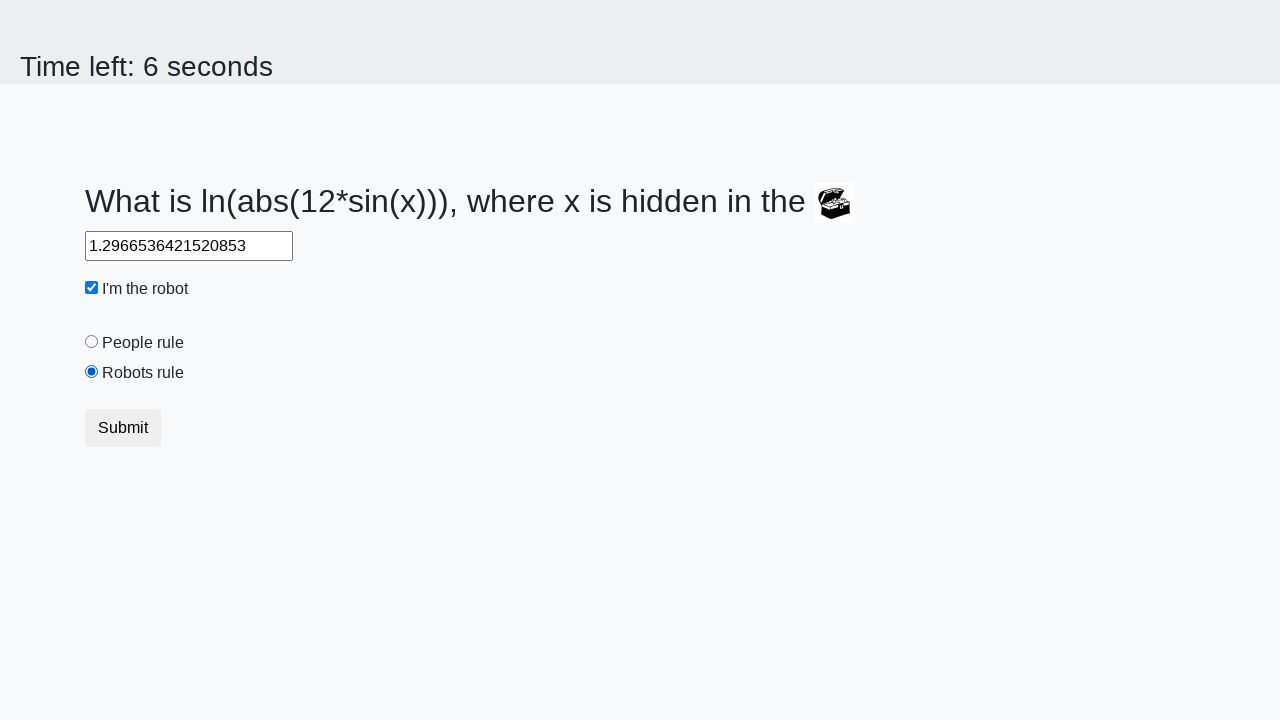

Clicked the Submit button to submit the form at (123, 428) on xpath=//button[text()='Submit']
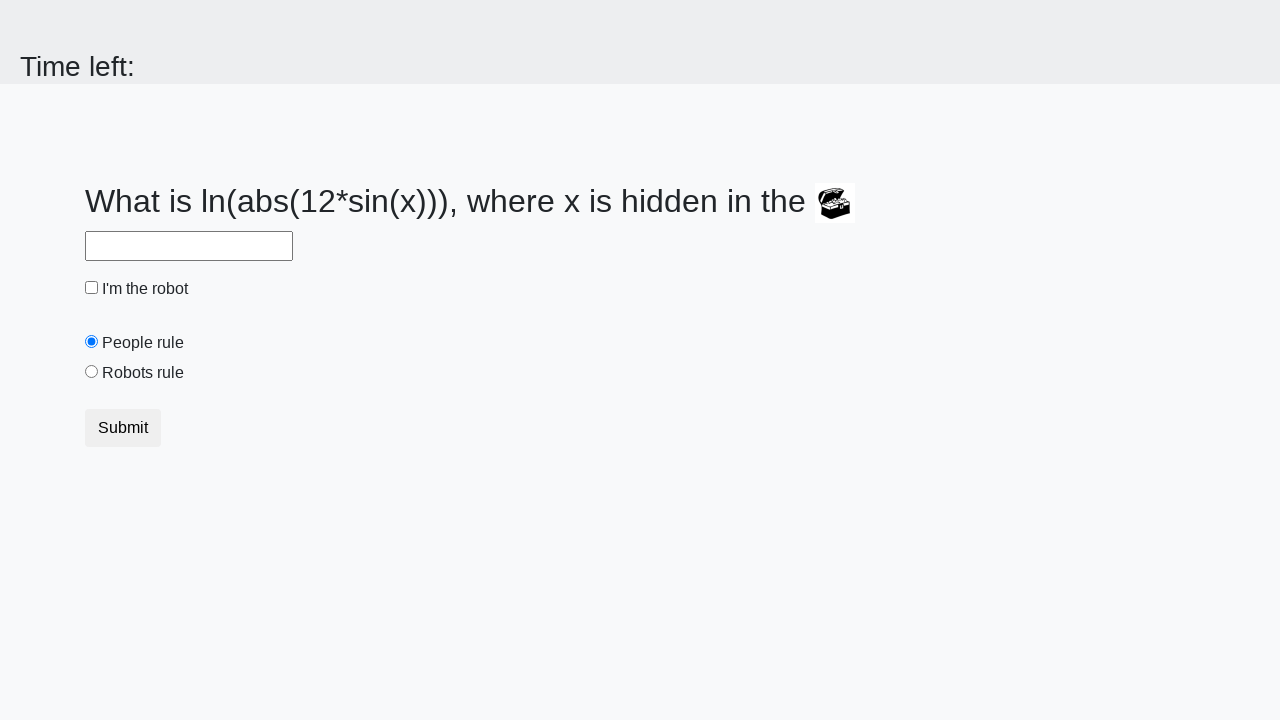

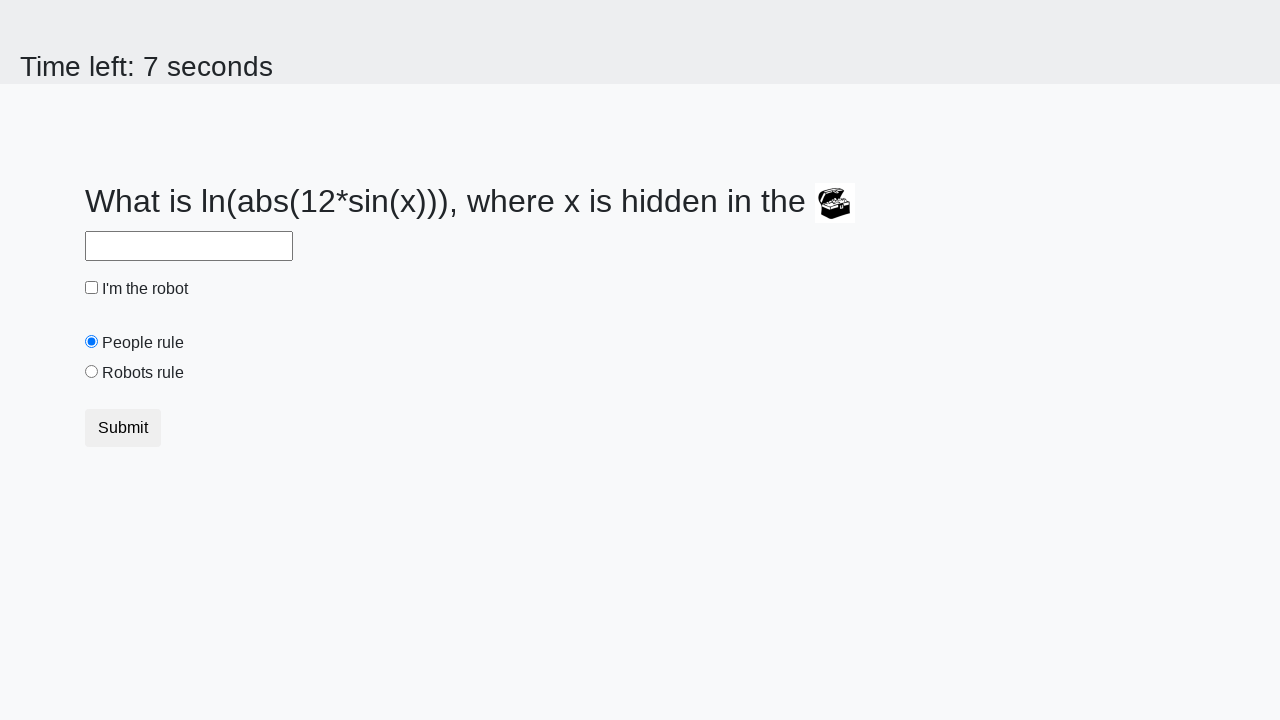